Tests E-Prime checker with single word "nothing" that is not an E-Prime violation

Starting URL: https://www.exploratorytestingacademy.com/app/

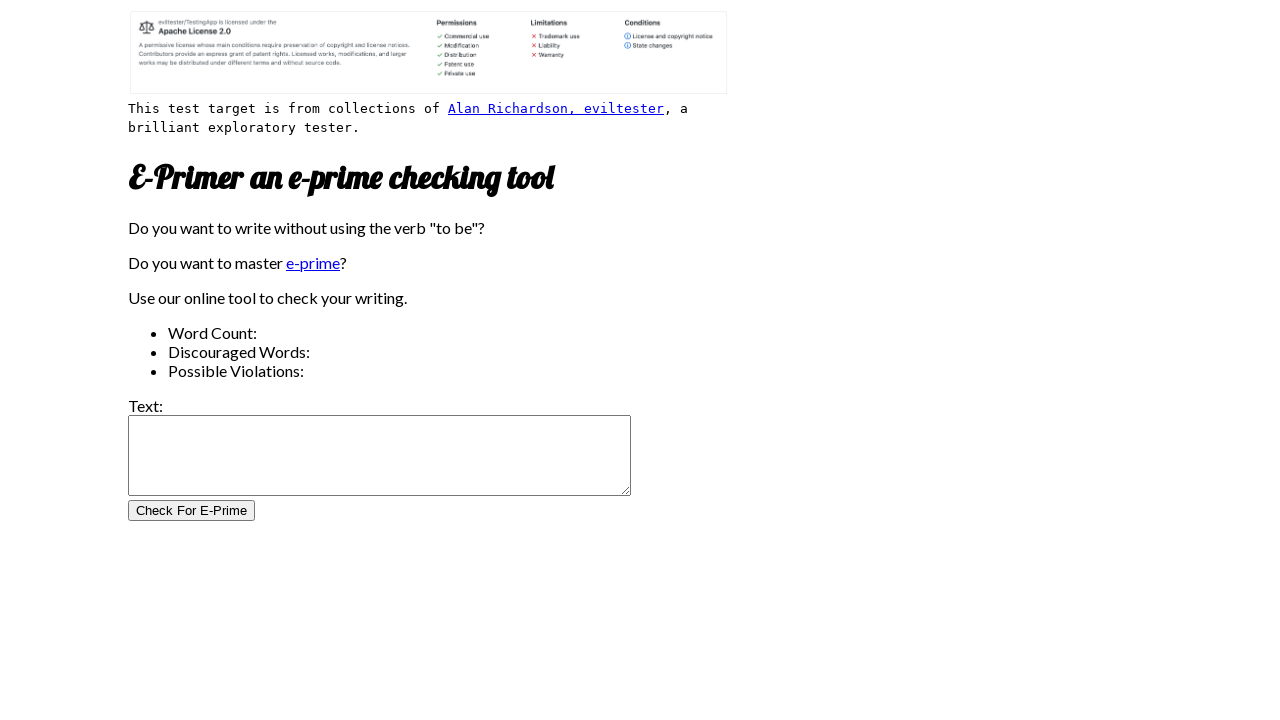

Filled input field with 'nothing' to test E-Prime checker on #inputtext
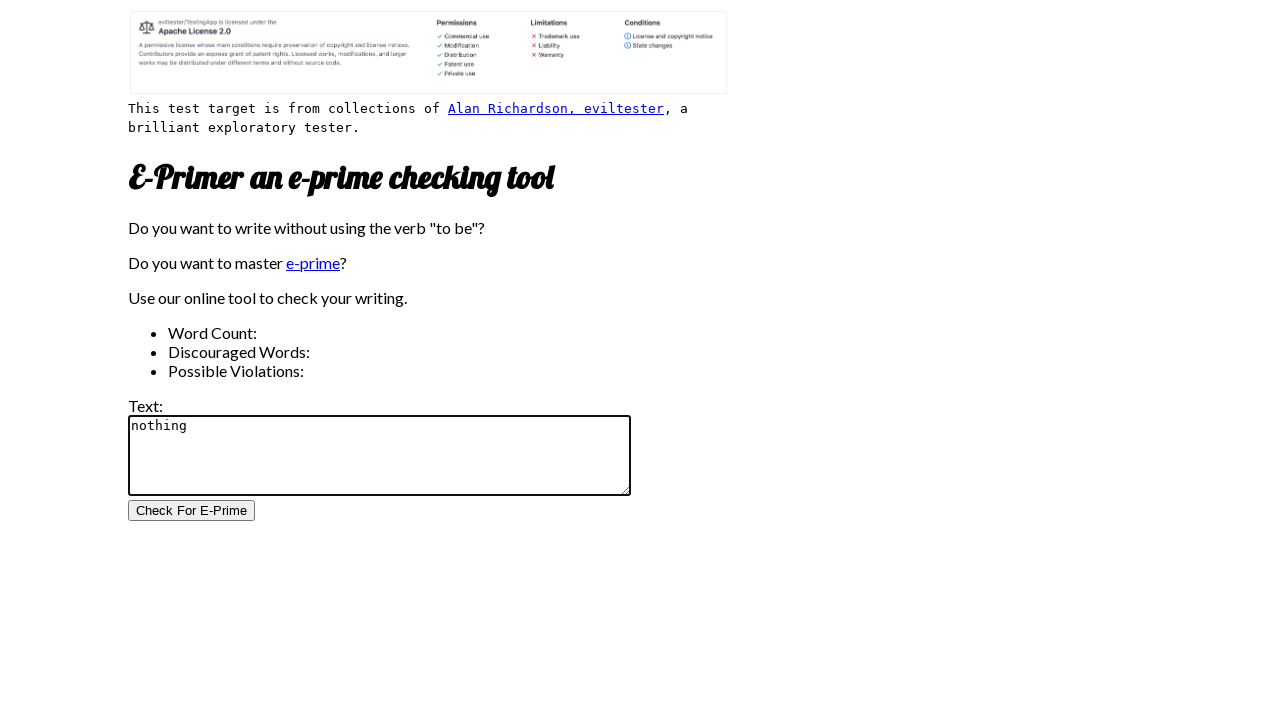

Clicked check button to analyze text for E-Prime violations at (192, 511) on #CheckForEPrimeButton
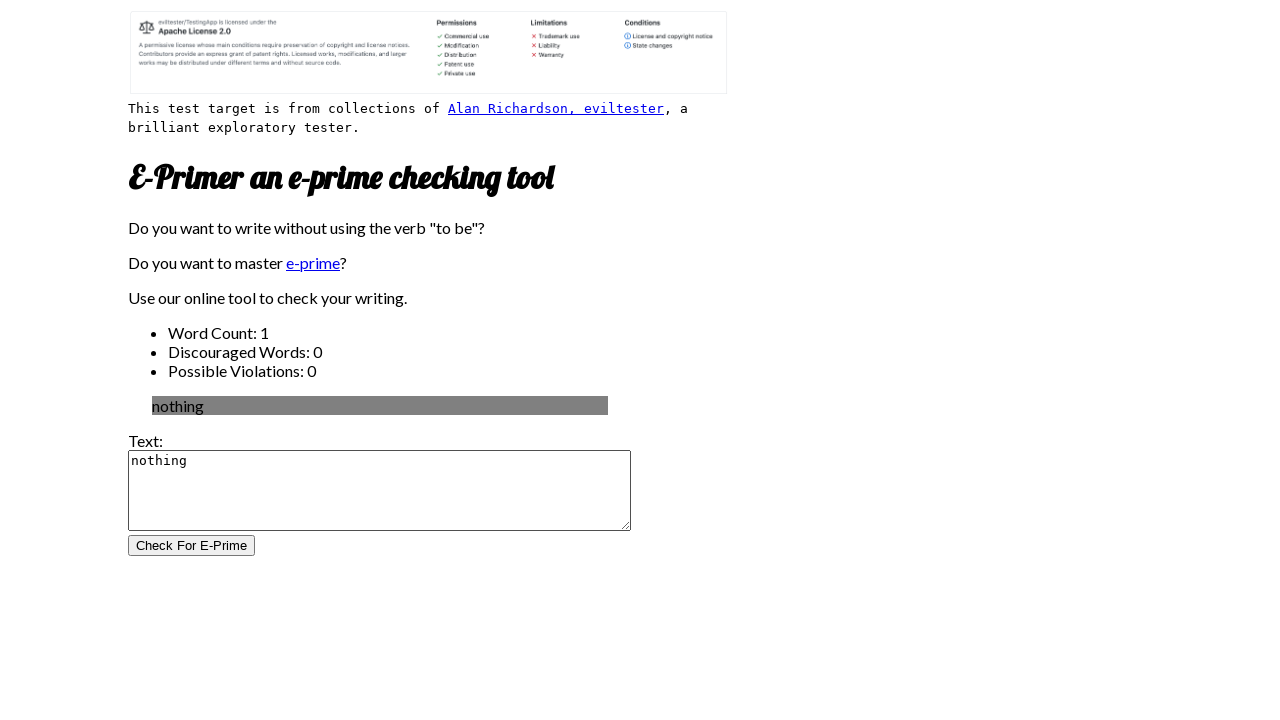

E-Prime checker results loaded successfully
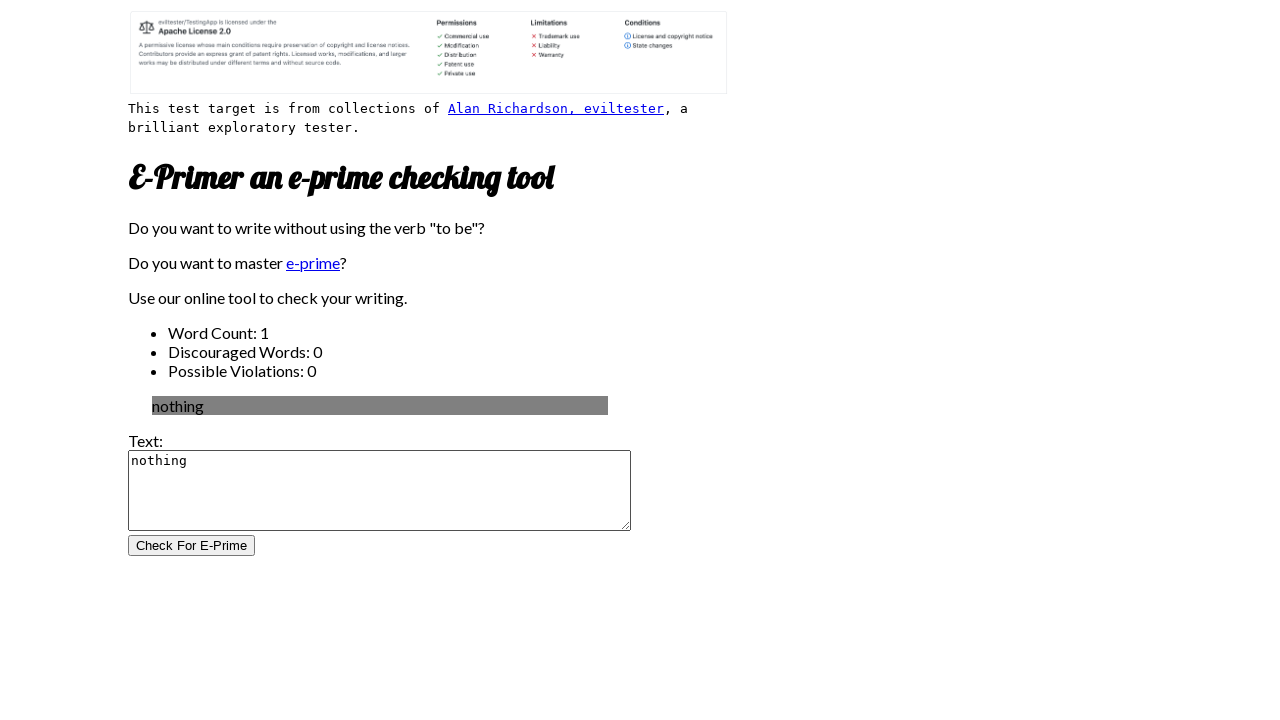

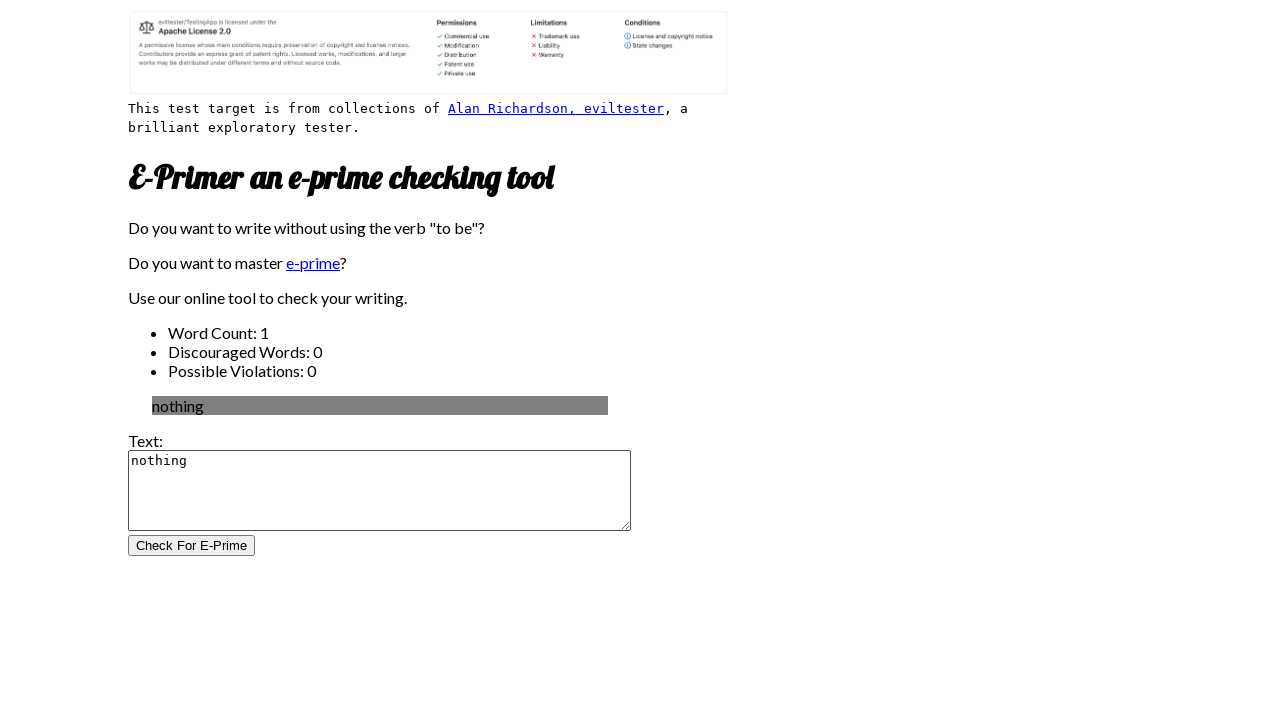